Tests confirm dialog handling by clicking a button that triggers a confirm dialog and accepting it, then verifying the result message

Starting URL: https://testautomationpractice.blogspot.com/

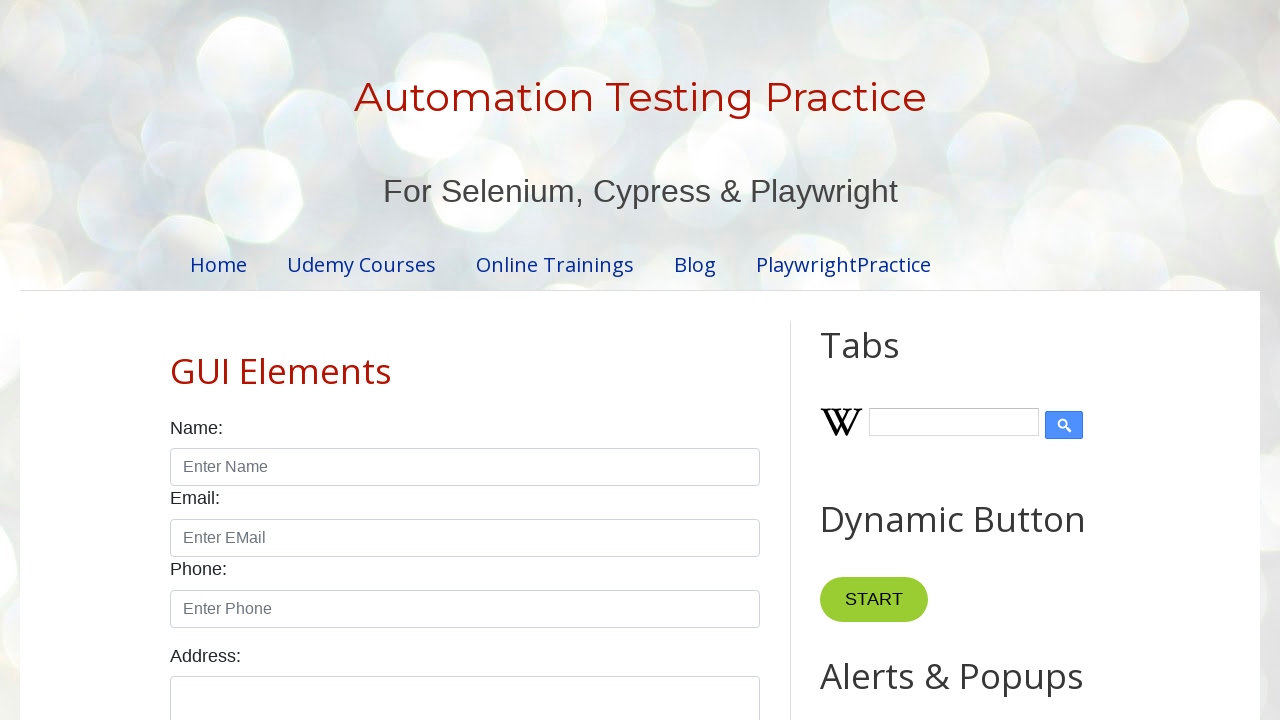

Set up dialog handler to accept confirm dialog
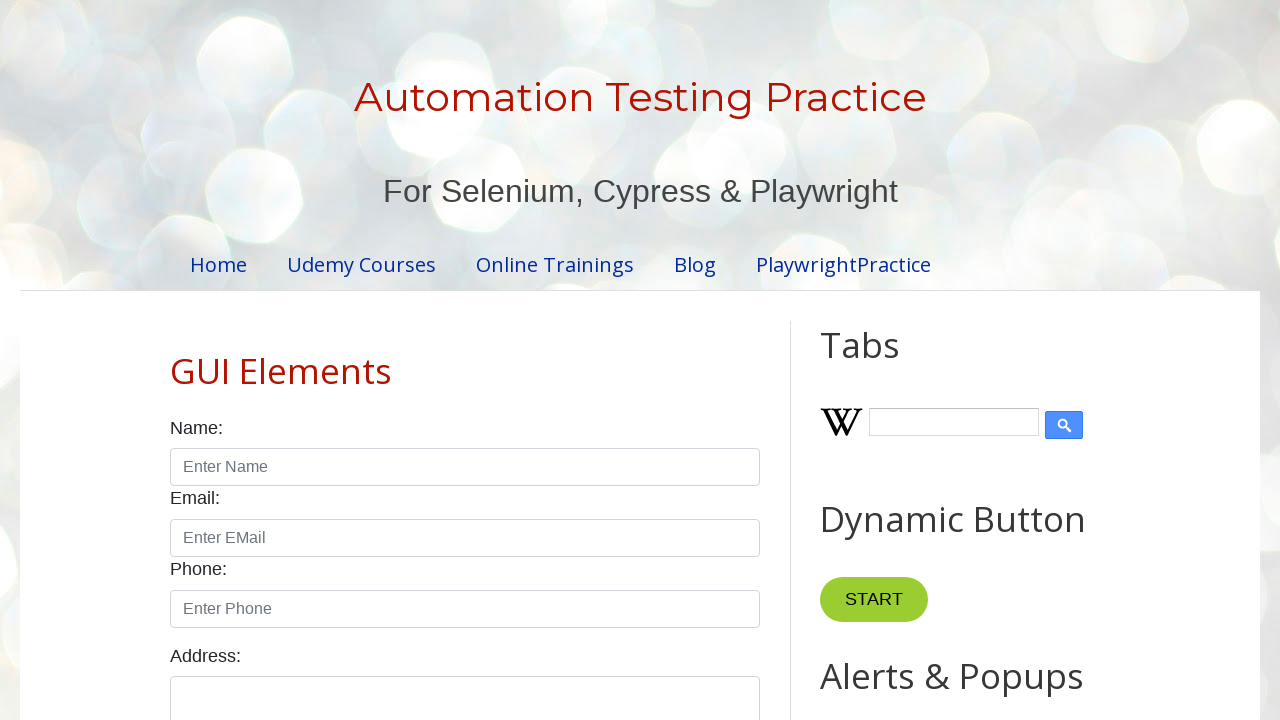

Clicked the confirm button to trigger dialog at (912, 360) on #confirmBtn
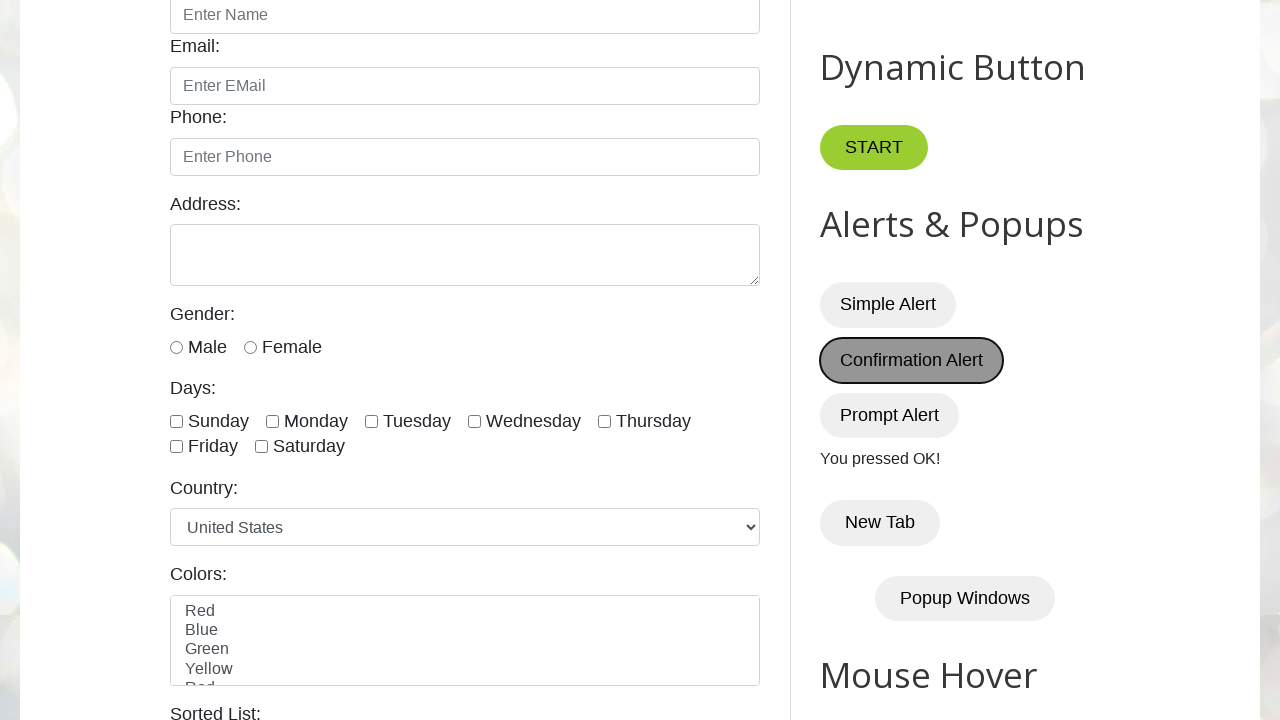

Verified result message displays 'You pressed OK!'
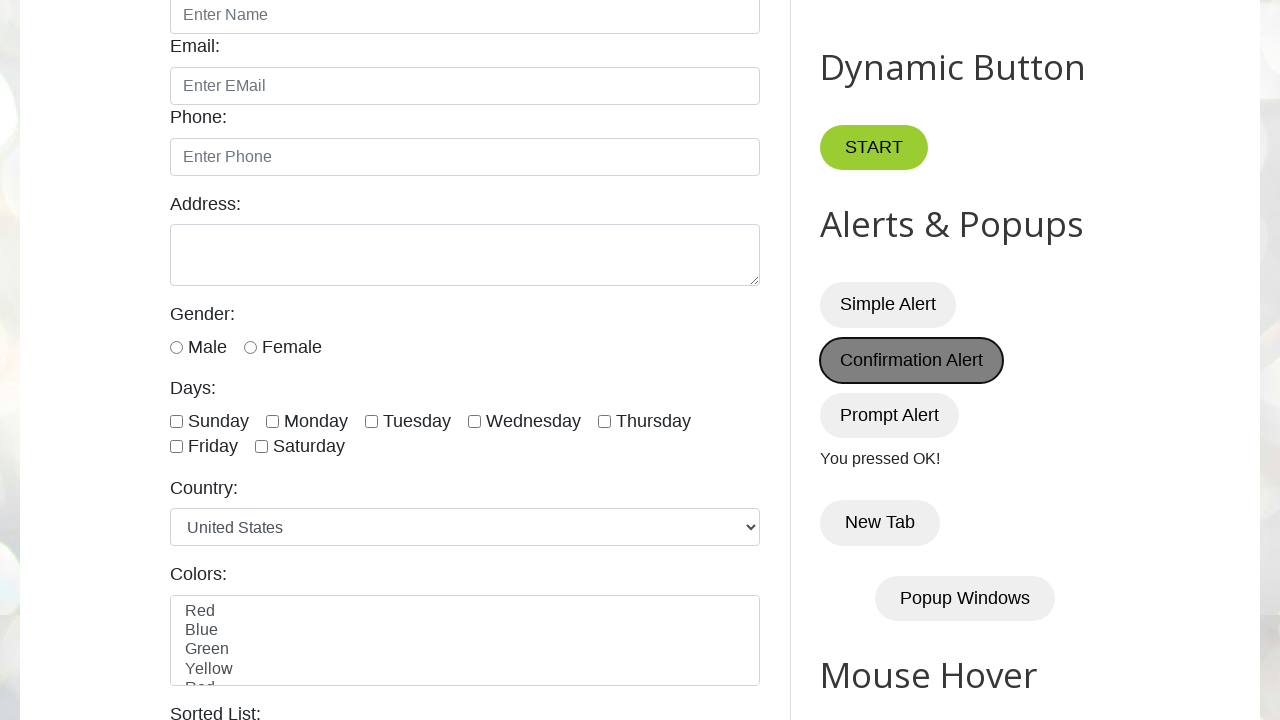

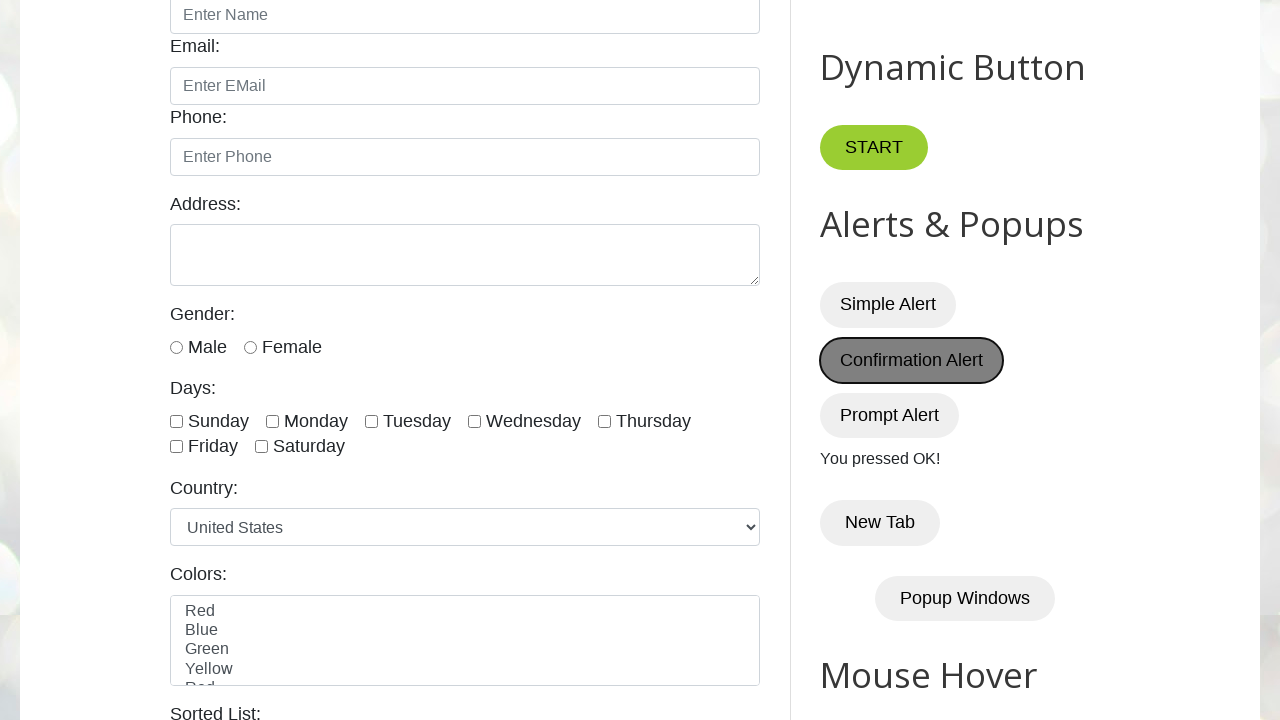